Tests a registration form by filling in first name, last name, and email fields

Starting URL: http://demo.automationtesting.in/Register.html

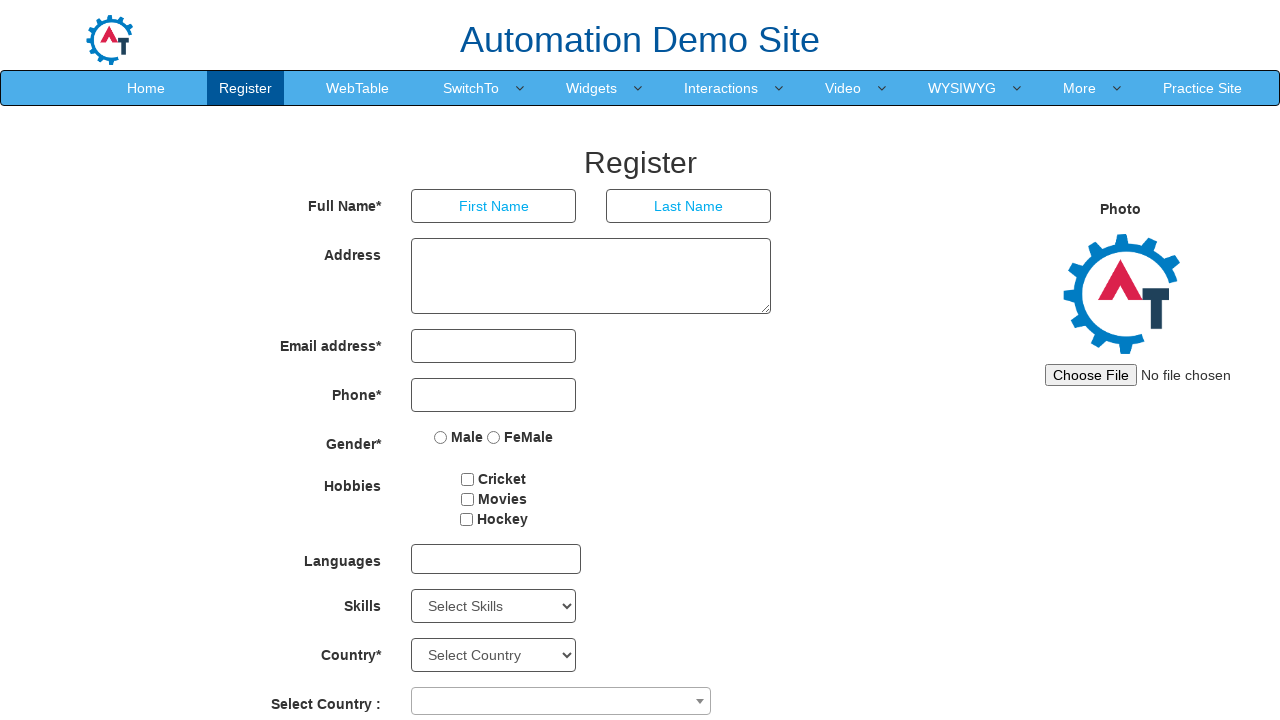

Clicked on First Name field at (494, 206) on input[placeholder='First Name']
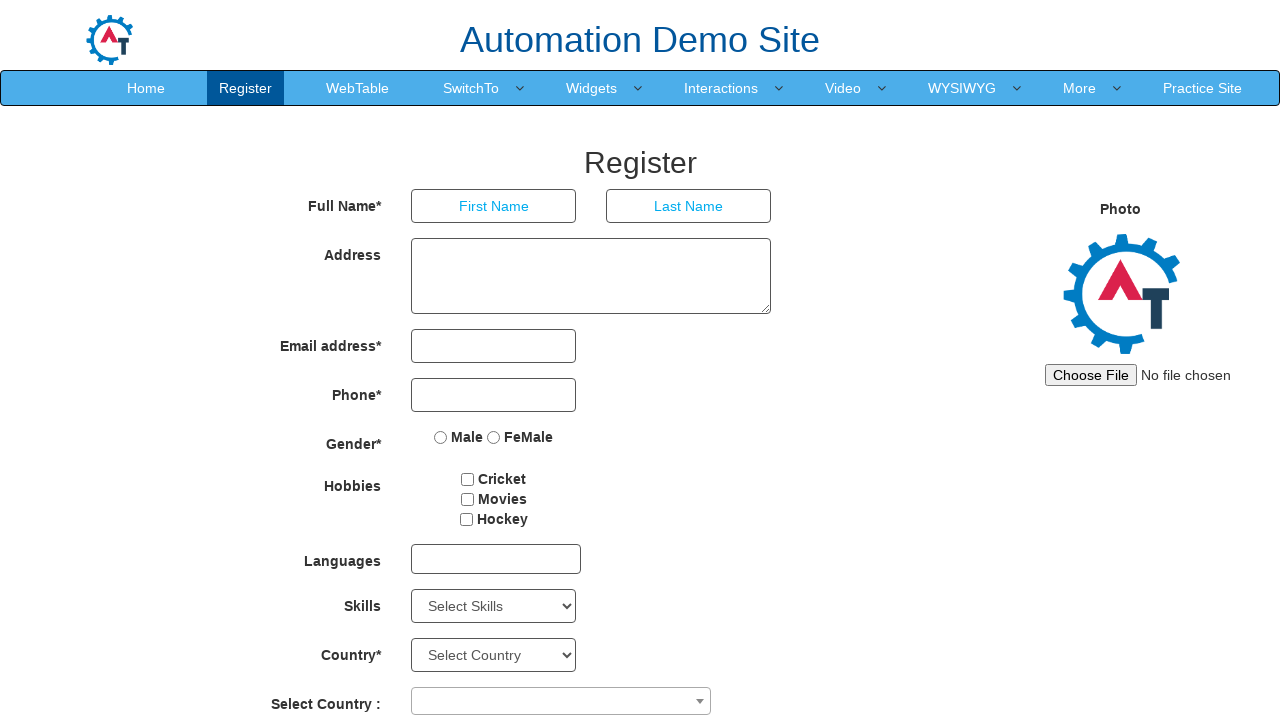

Filled First Name field with 'Marcus' on input[placeholder='First Name']
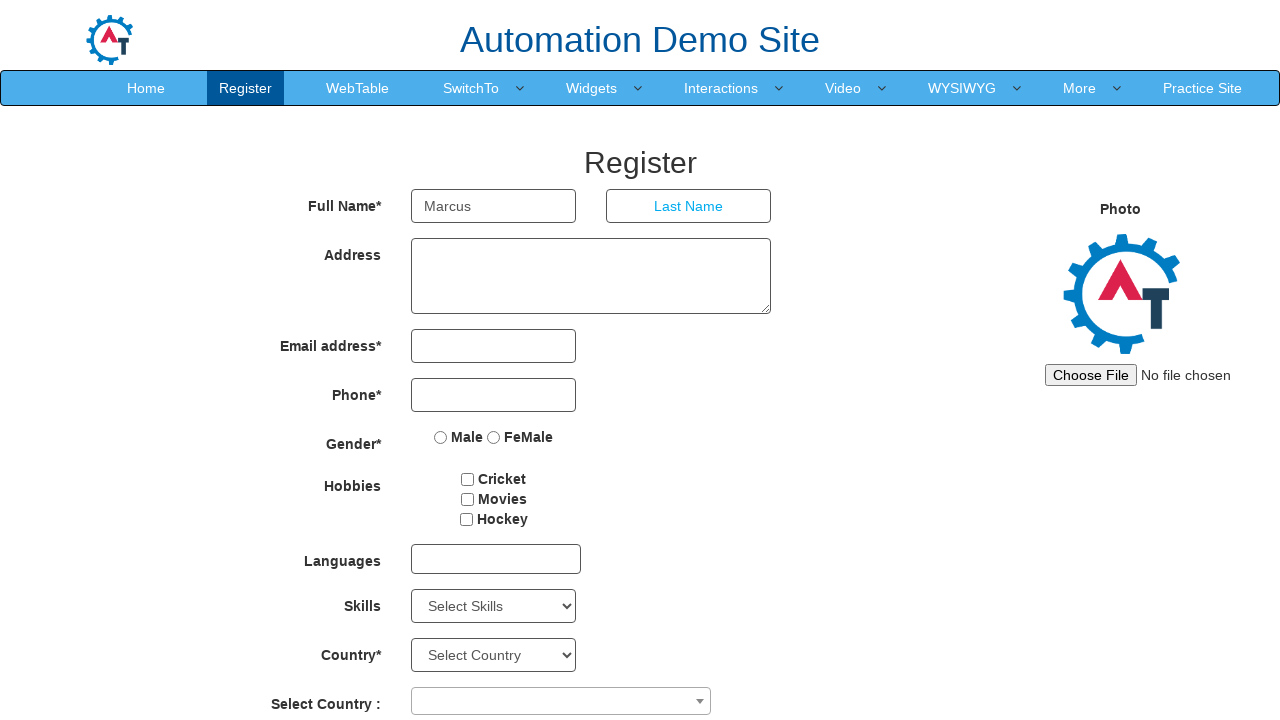

Clicked on Last Name field at (689, 206) on input[placeholder='Last Name']
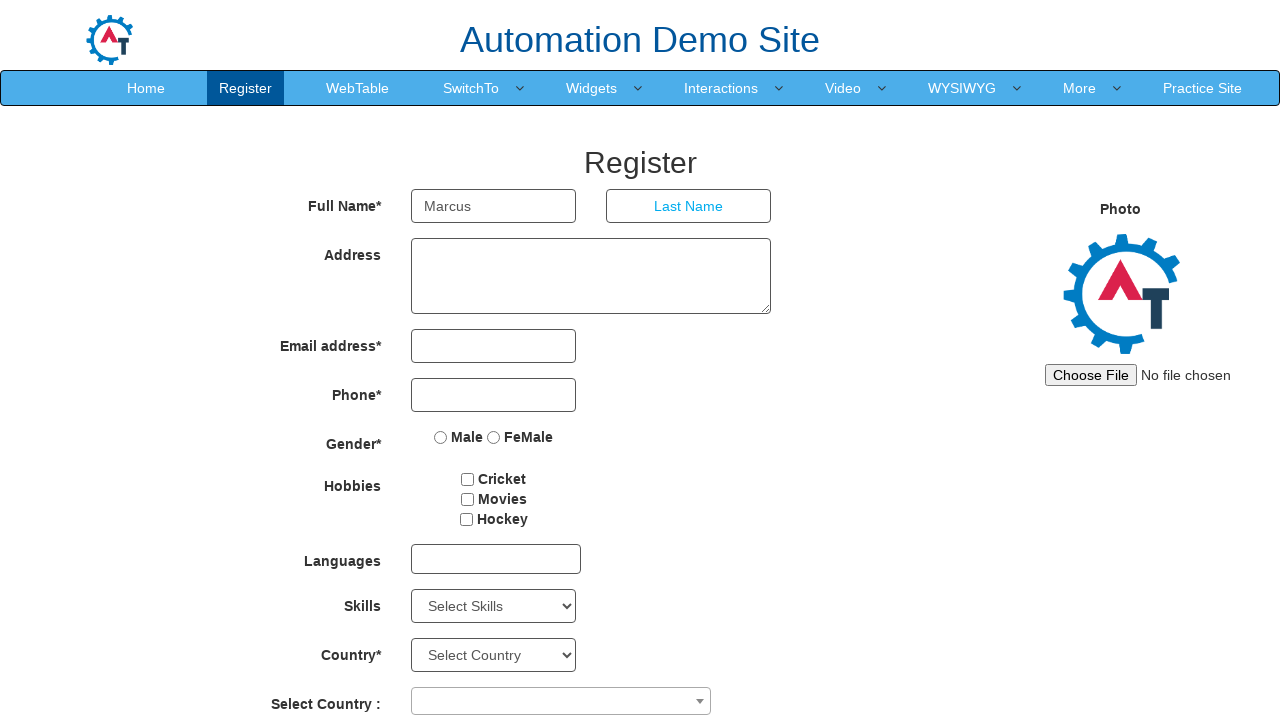

Filled Last Name field with 'Wellington' on input[placeholder='Last Name']
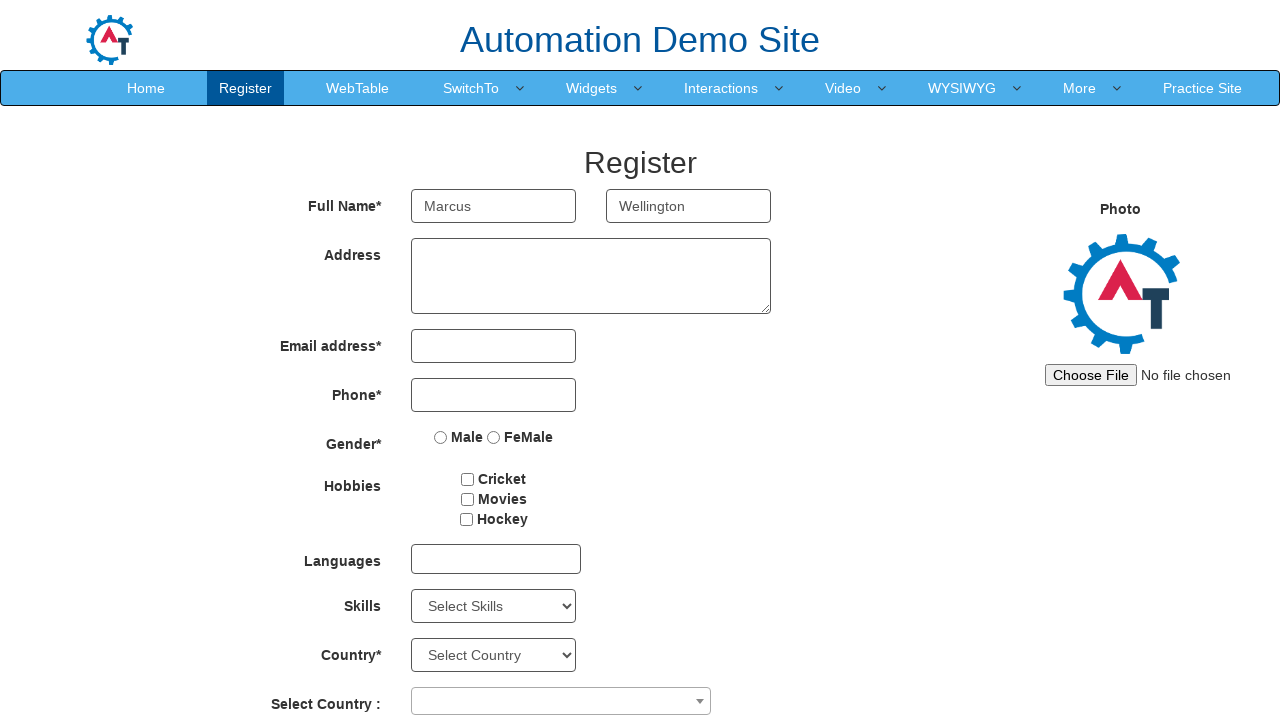

Clicked on Email field at (494, 346) on input[type='email']
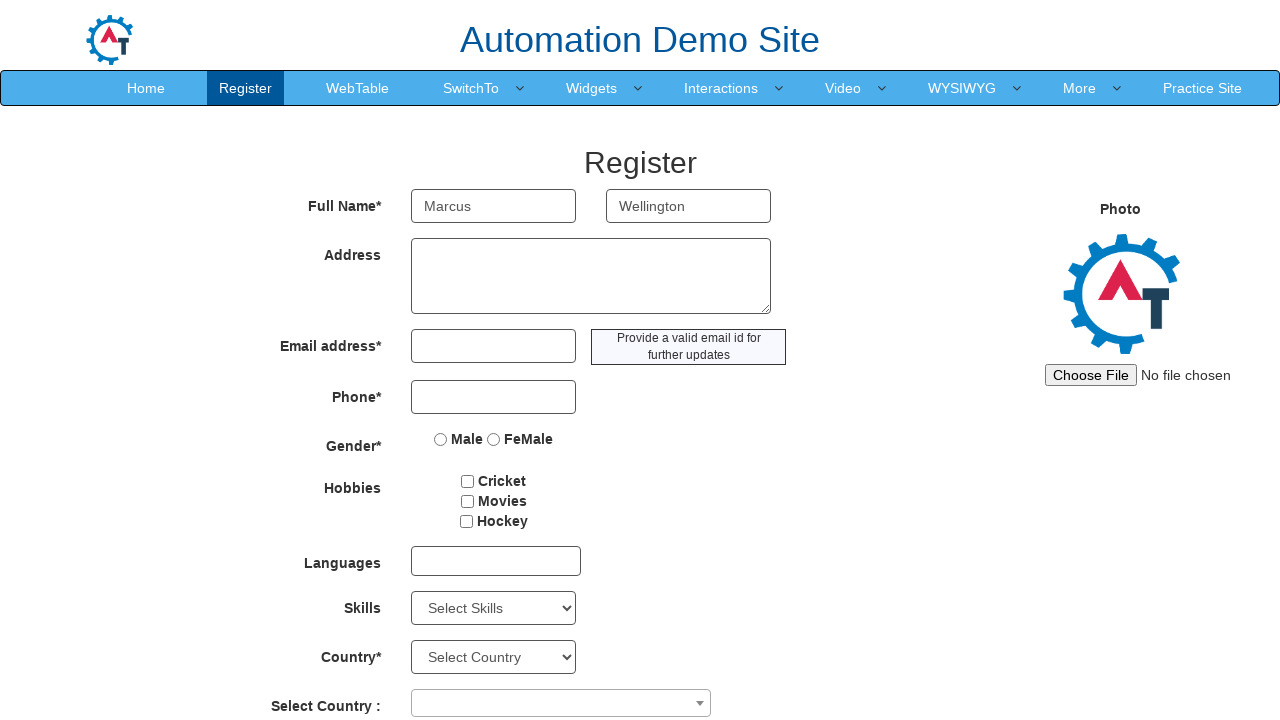

Filled Email field with 'marcus.wellington@testmail.com' on input[type='email']
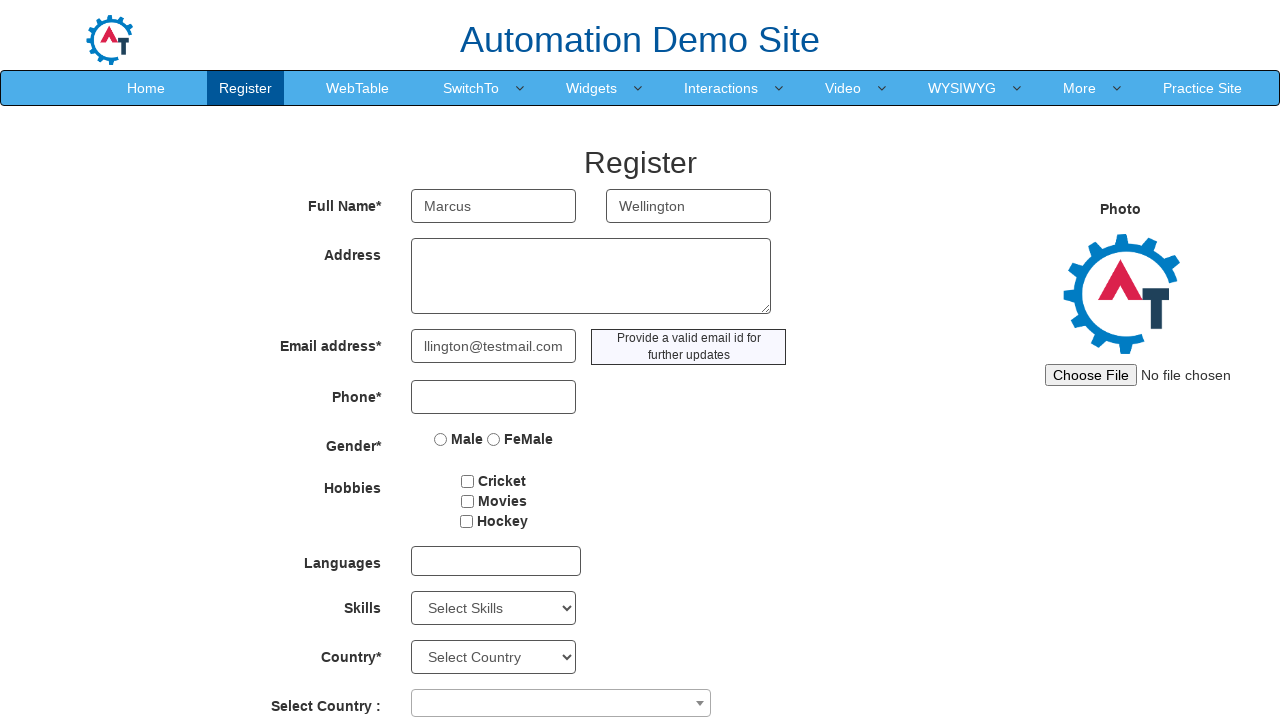

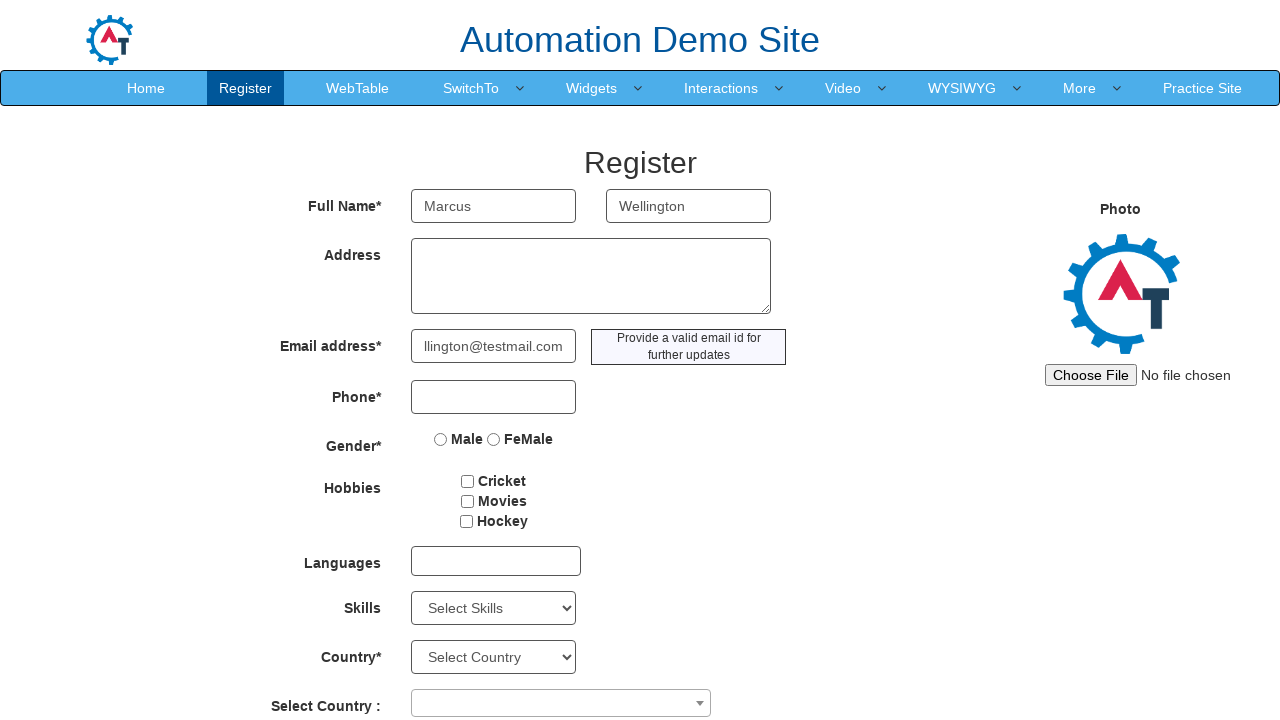